Tests that edits are saved when the input loses focus (blur event)

Starting URL: https://demo.playwright.dev/todomvc

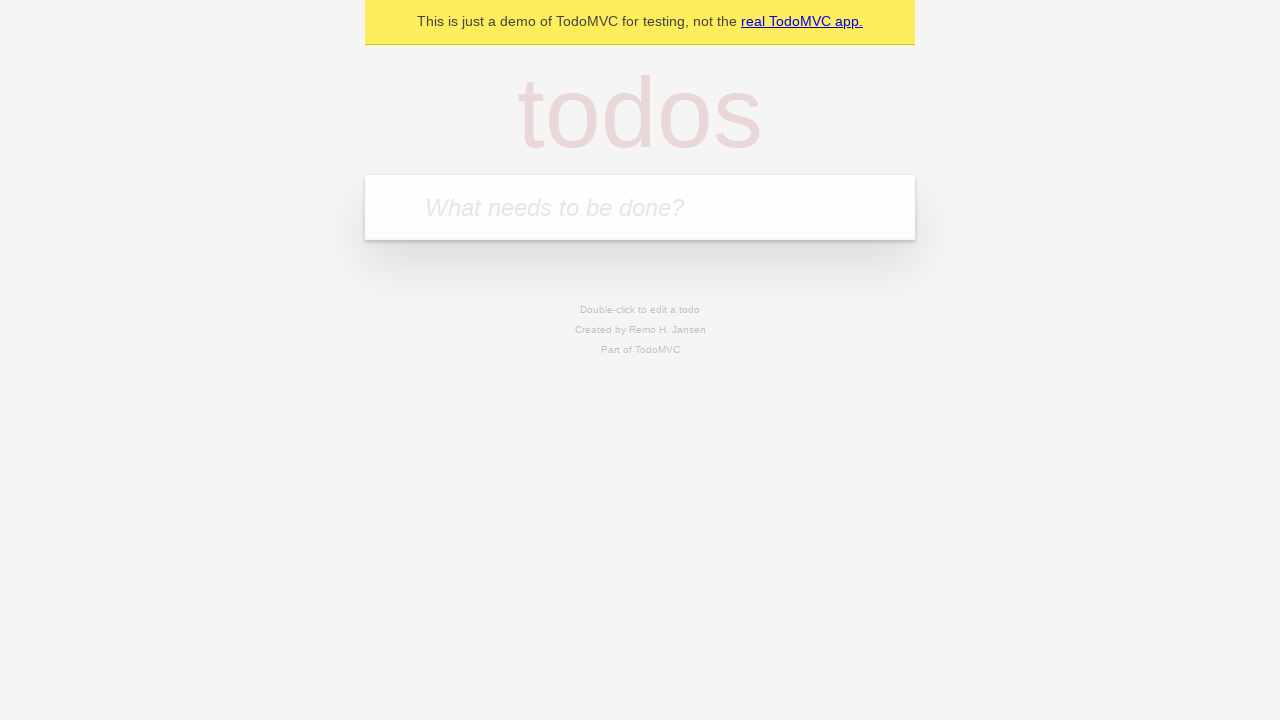

Located the 'What needs to be done?' input field
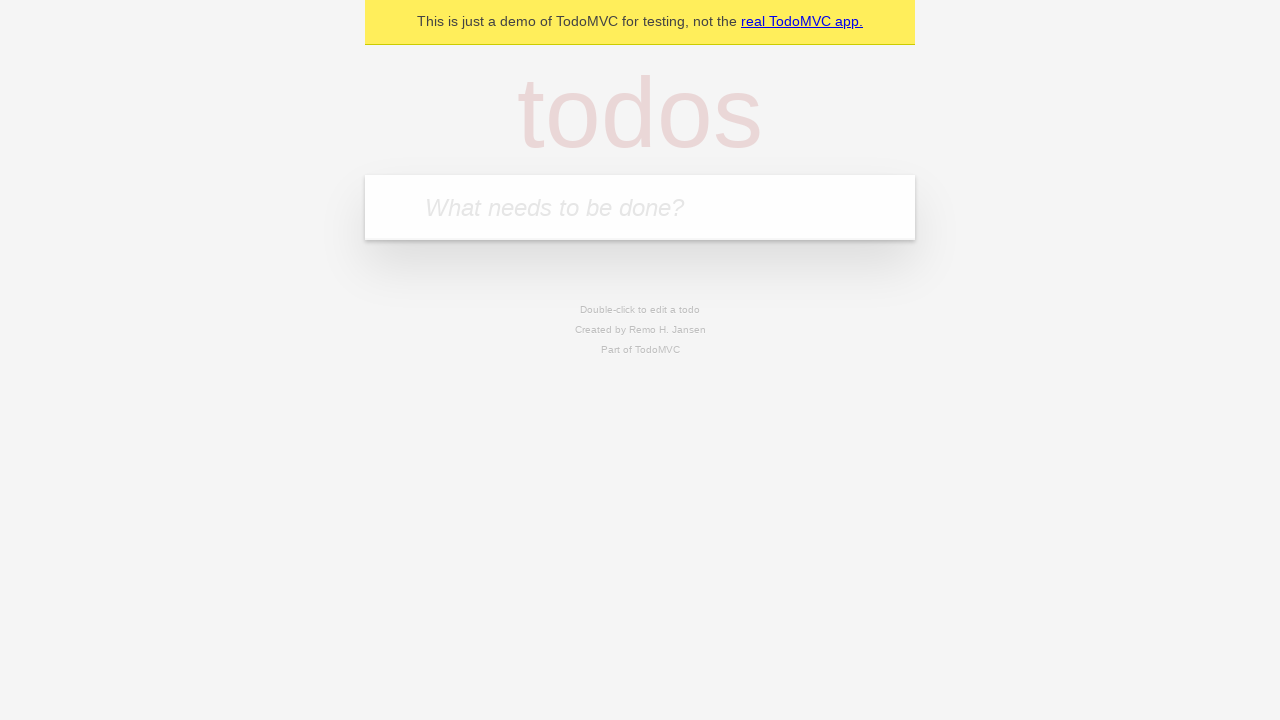

Filled todo input with 'buy some cheese' on internal:attr=[placeholder="What needs to be done?"i]
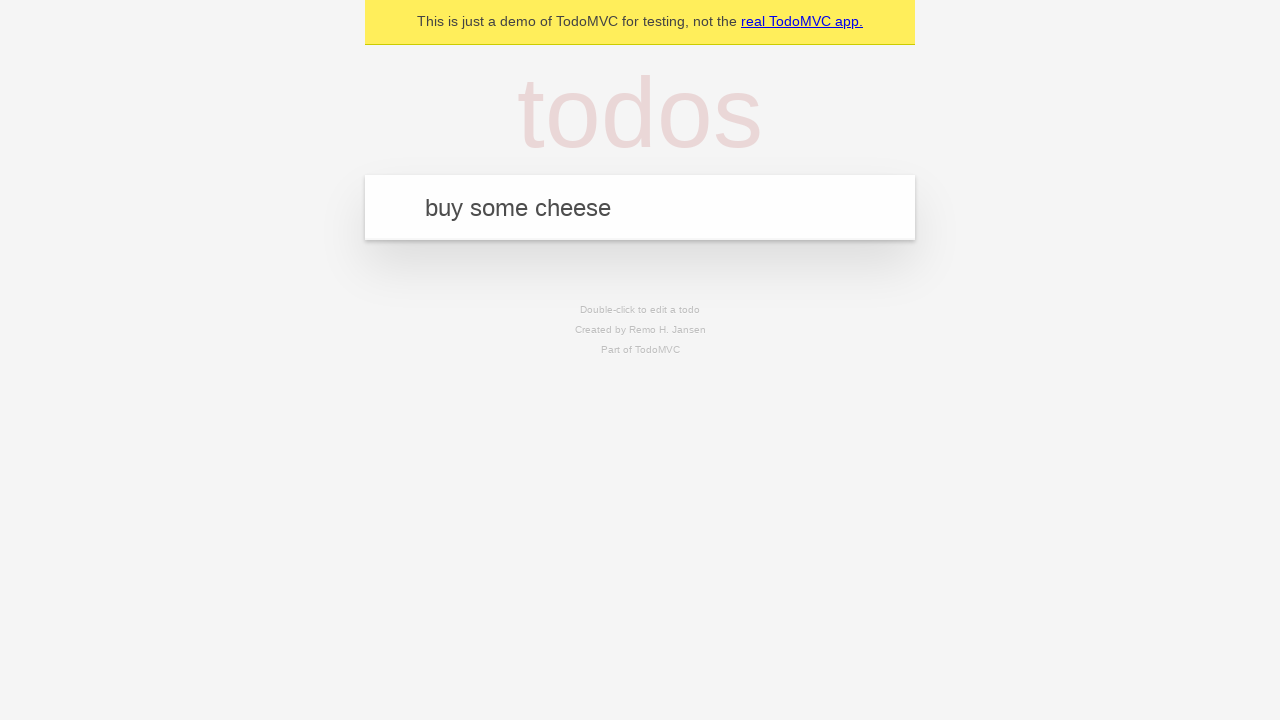

Pressed Enter to create todo 'buy some cheese' on internal:attr=[placeholder="What needs to be done?"i]
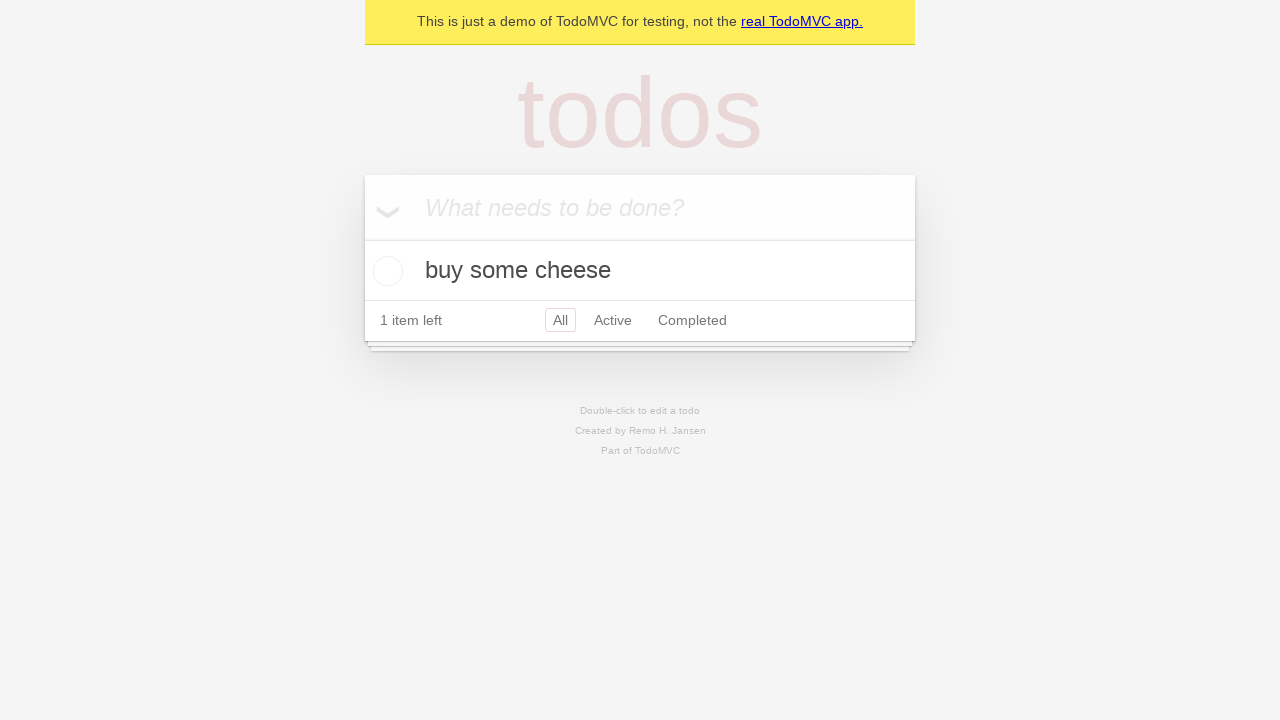

Filled todo input with 'feed the cat' on internal:attr=[placeholder="What needs to be done?"i]
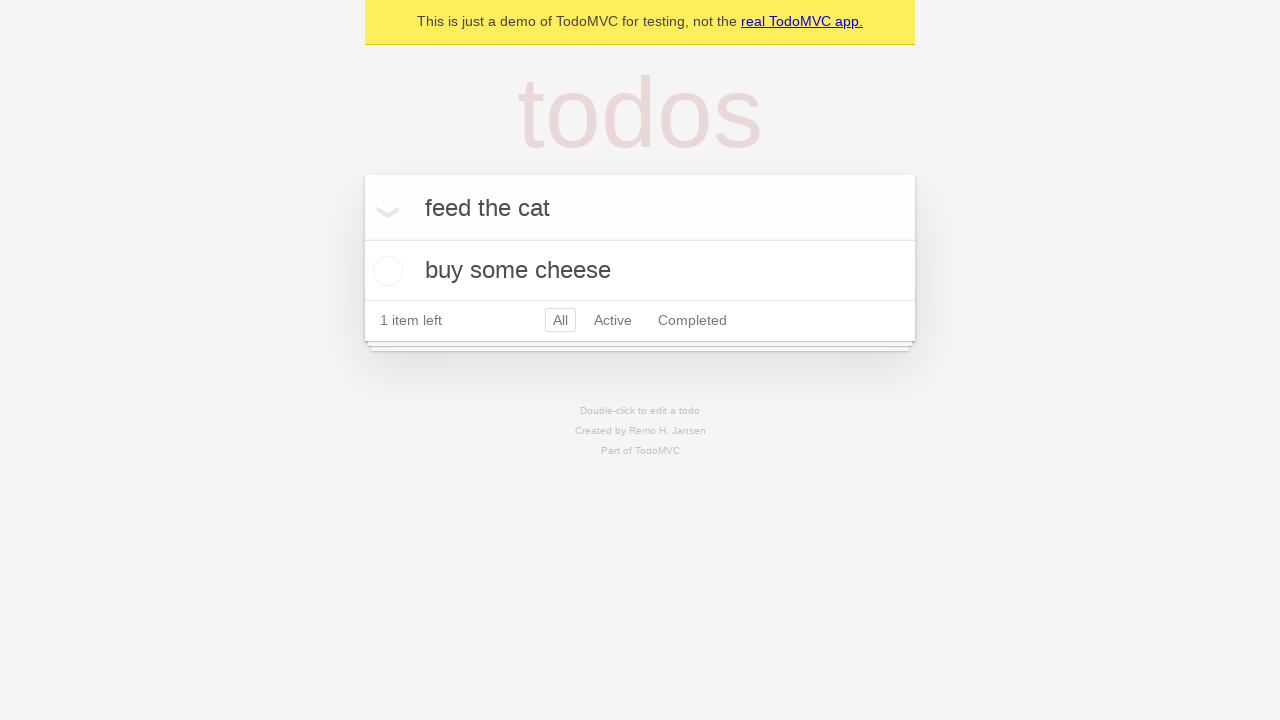

Pressed Enter to create todo 'feed the cat' on internal:attr=[placeholder="What needs to be done?"i]
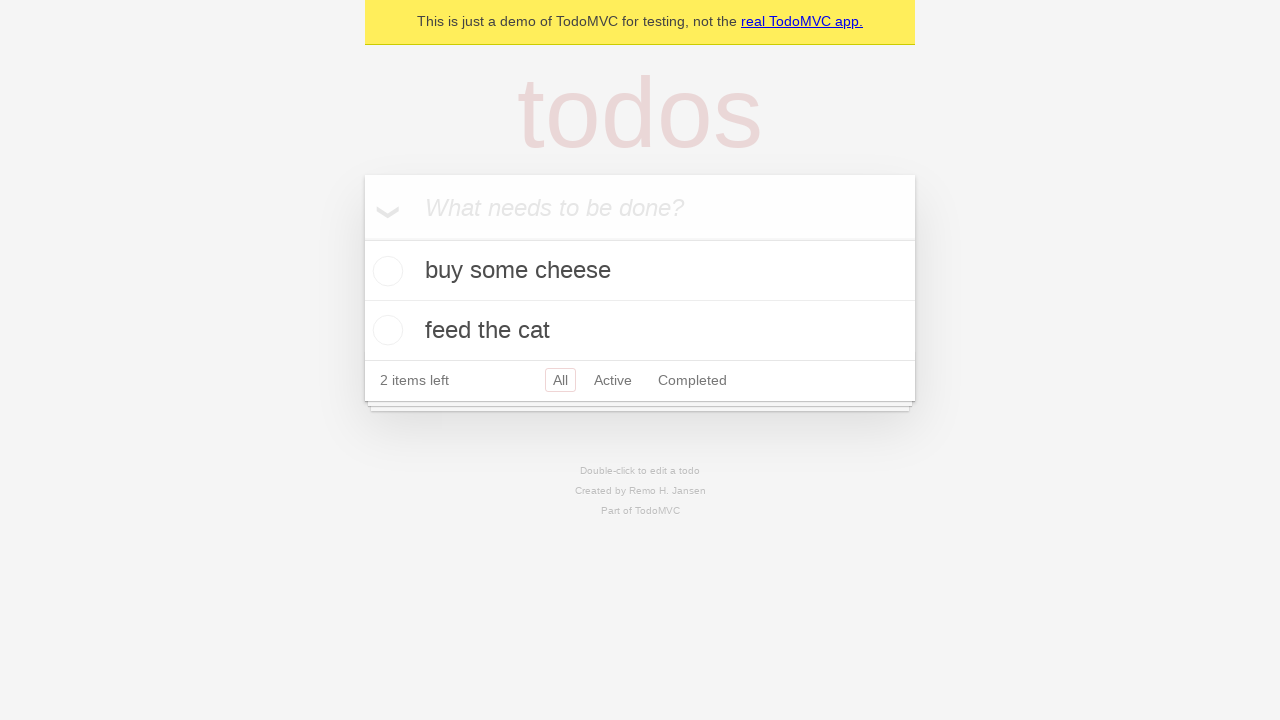

Filled todo input with 'book a doctors appointment' on internal:attr=[placeholder="What needs to be done?"i]
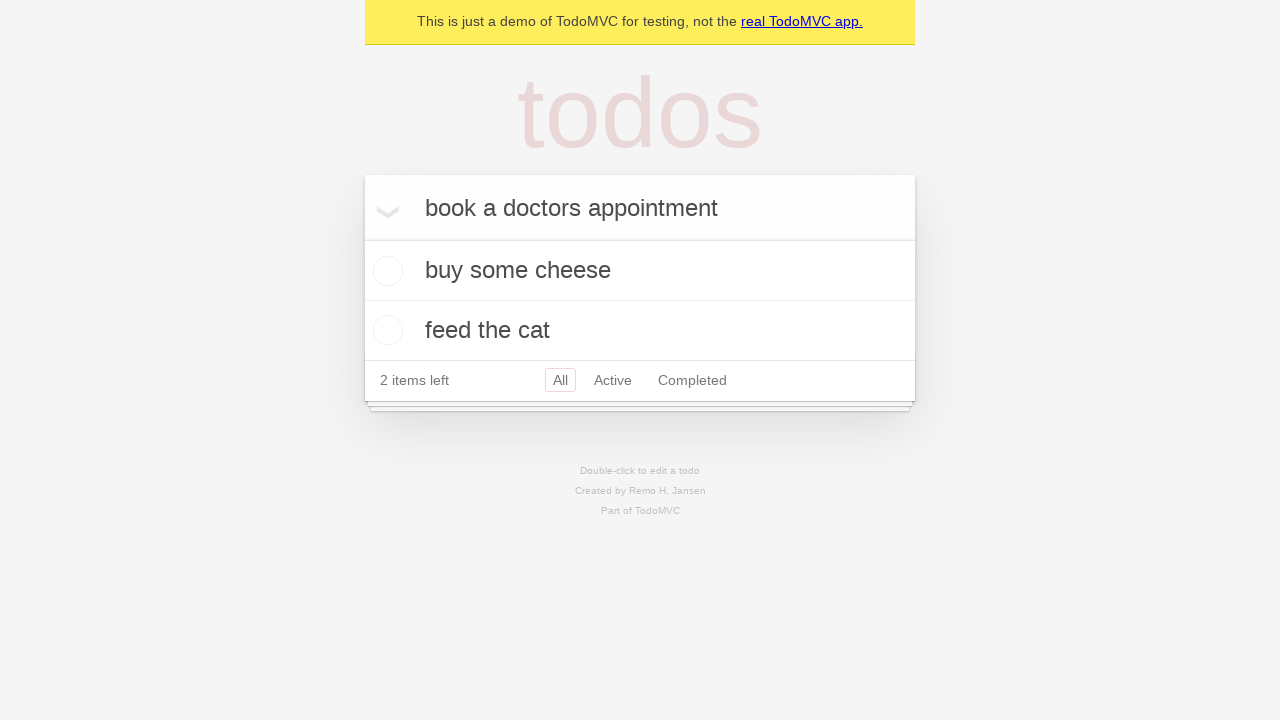

Pressed Enter to create todo 'book a doctors appointment' on internal:attr=[placeholder="What needs to be done?"i]
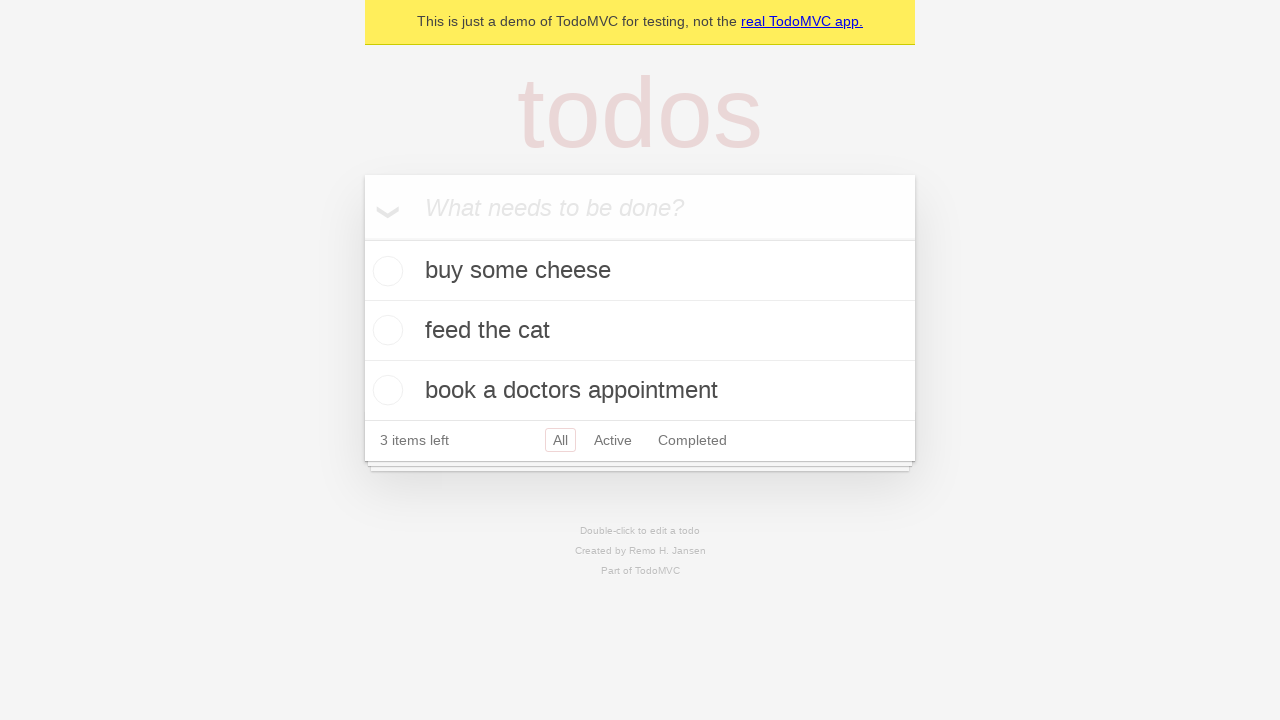

Waited for all 3 todos to be created
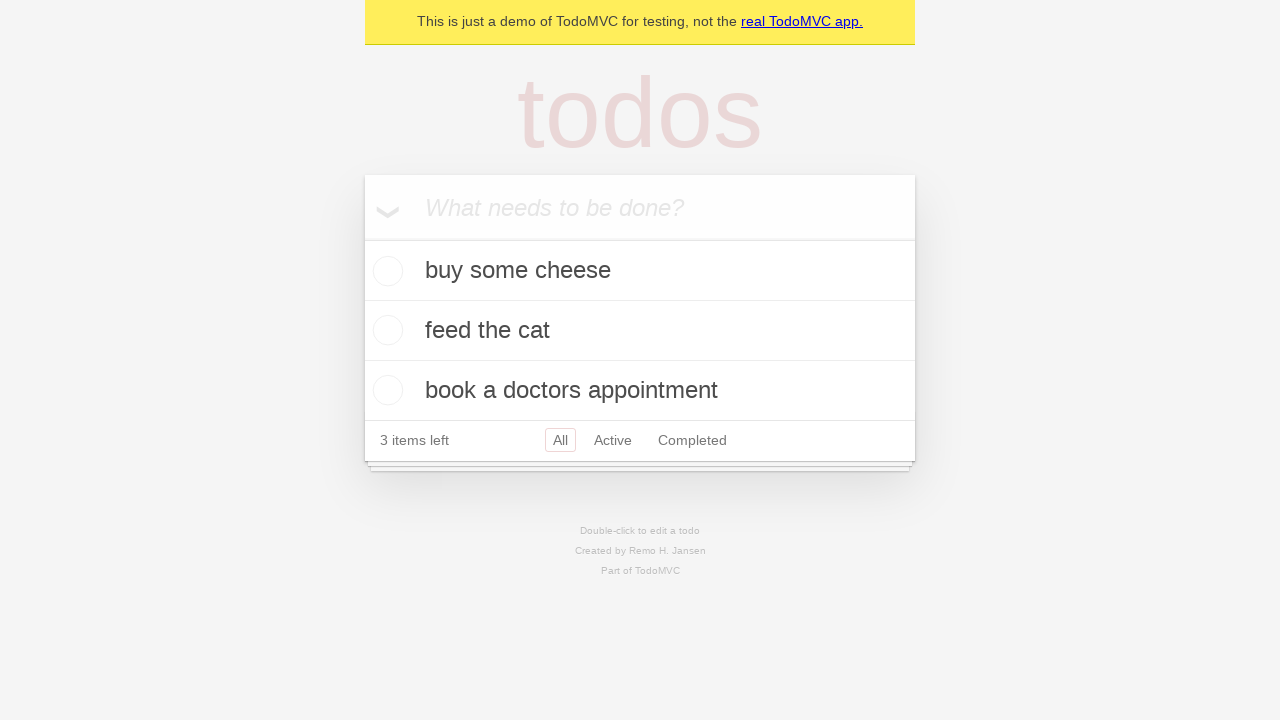

Located all todo items
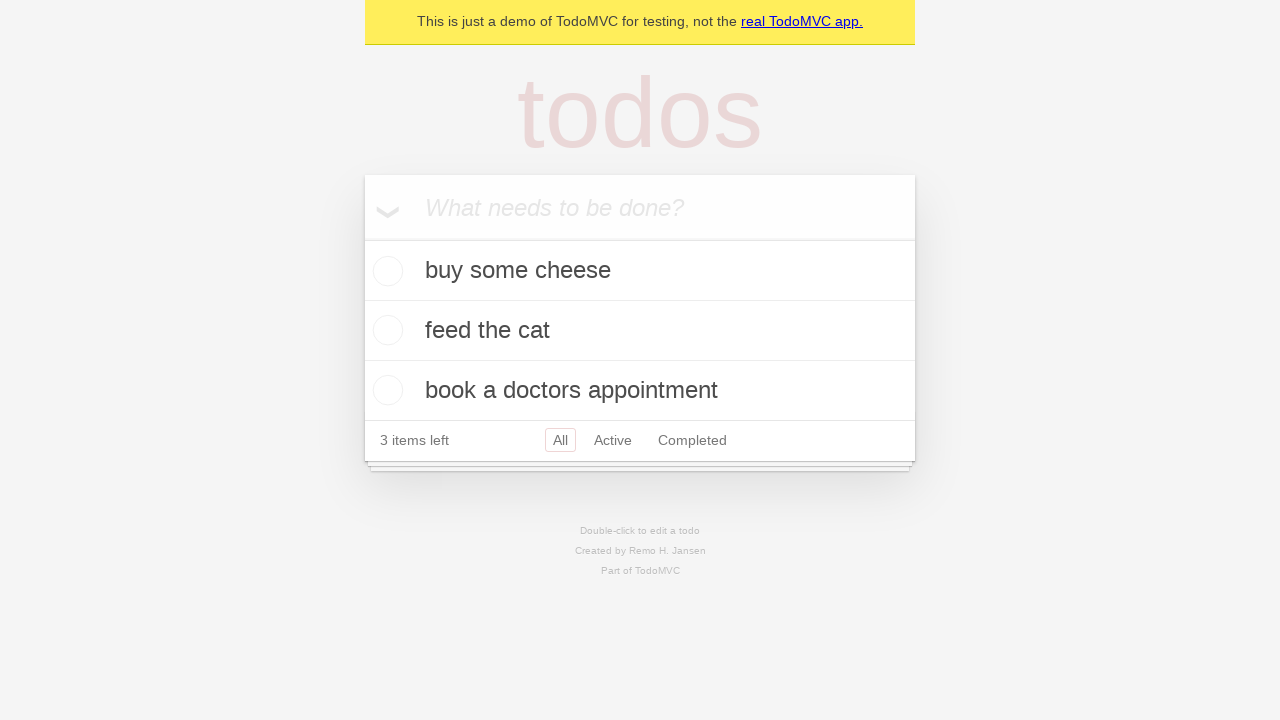

Double-clicked the second todo item to enter edit mode at (640, 331) on internal:testid=[data-testid="todo-item"s] >> nth=1
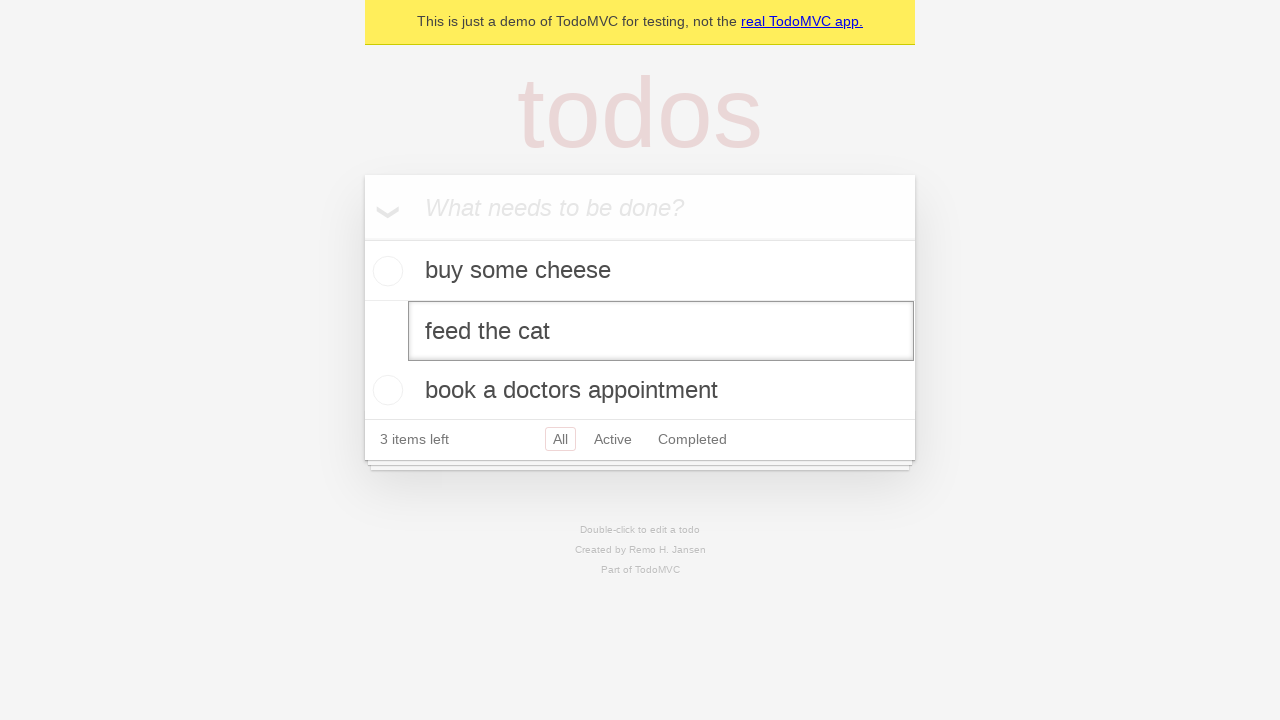

Located the edit textbox for the second todo
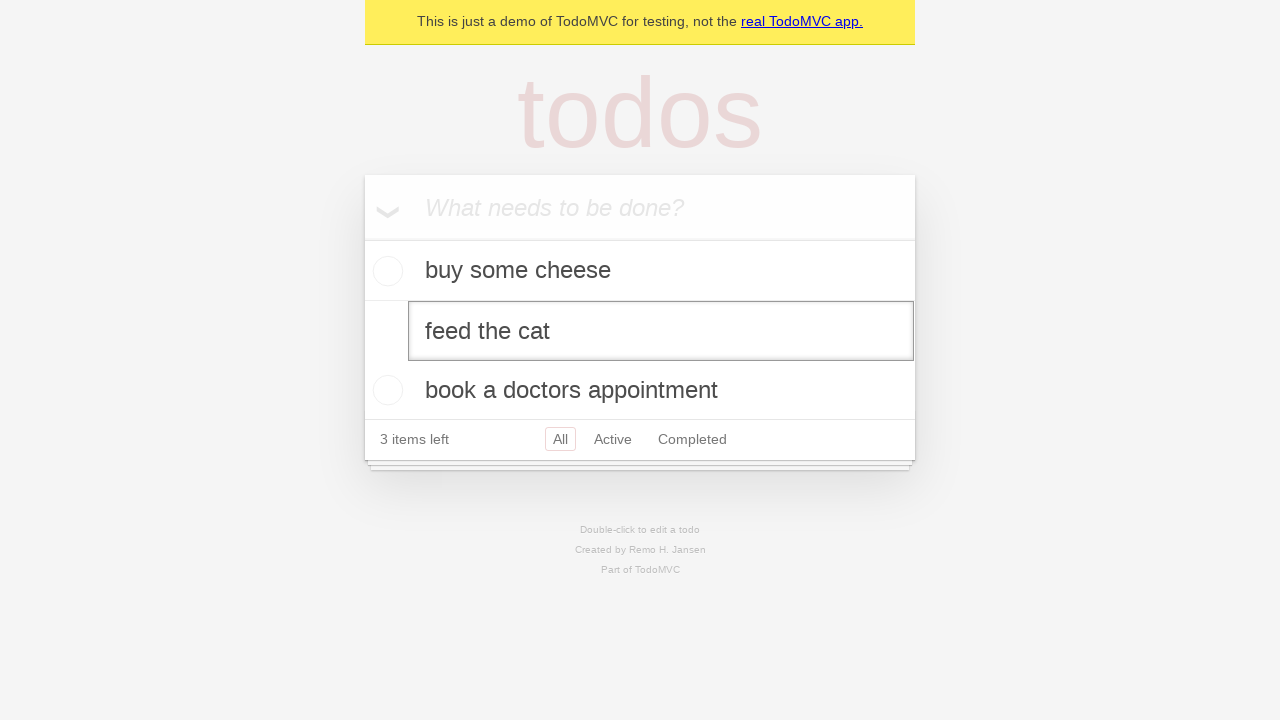

Filled edit textbox with 'buy some sausages' on internal:testid=[data-testid="todo-item"s] >> nth=1 >> internal:role=textbox[nam
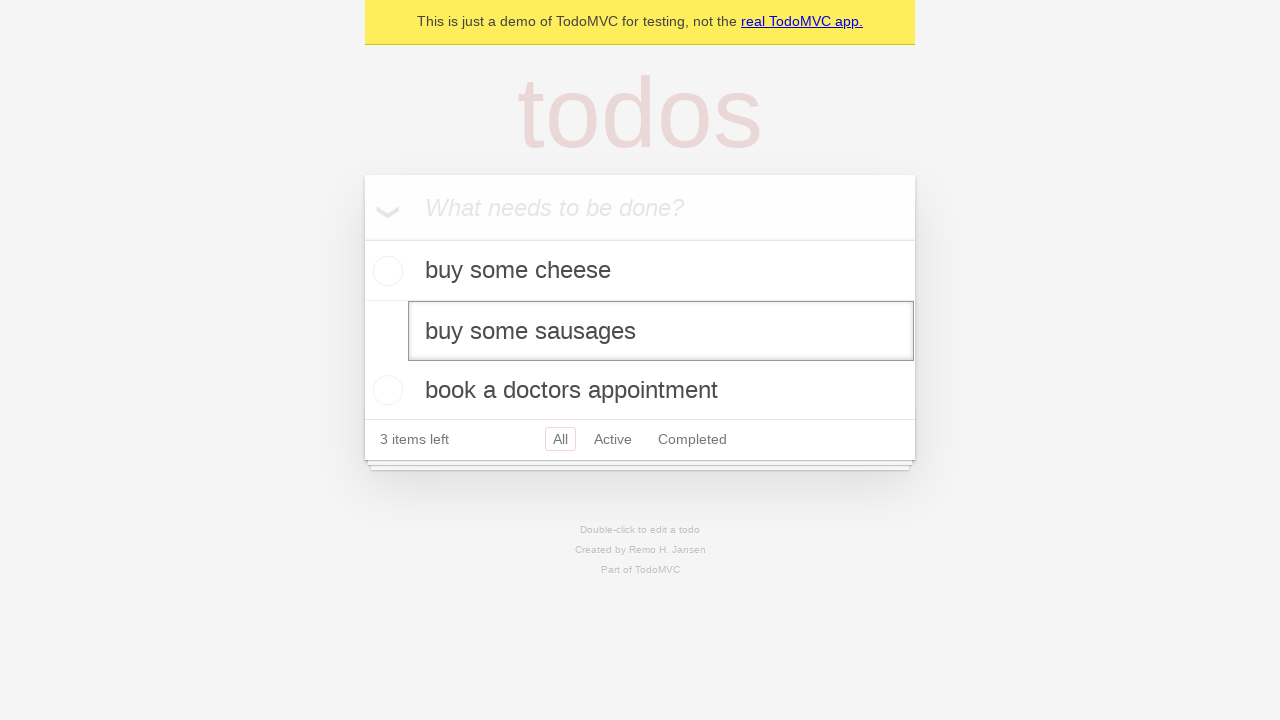

Dispatched blur event to save edits
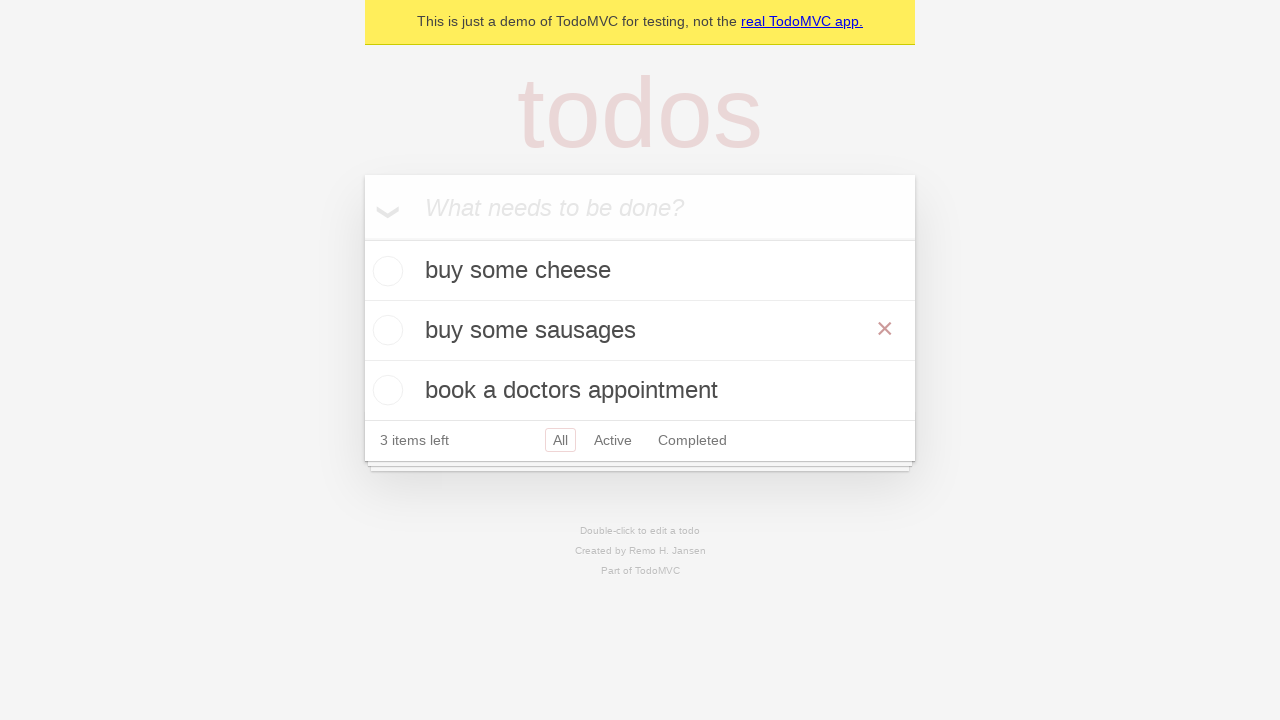

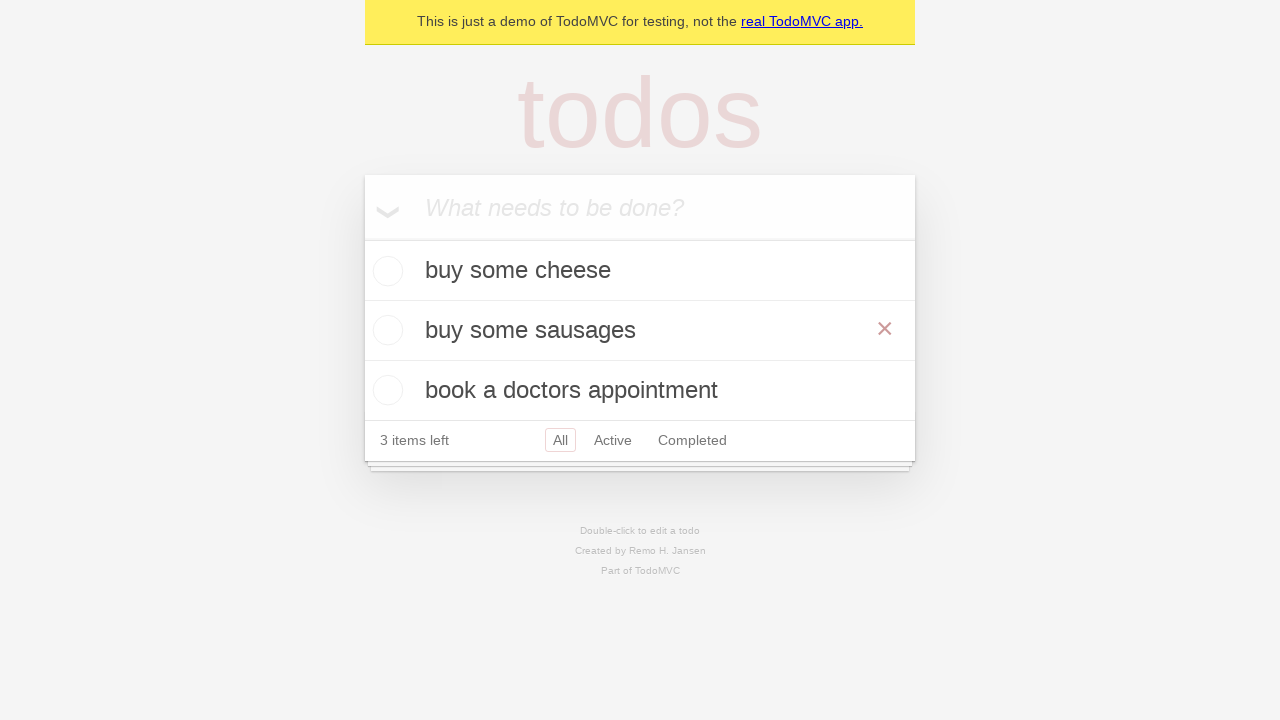